Navigates to demo table page and verifies table structure by counting rows and columns, then iterates through all table cells.

Starting URL: http://automationbykrishna.com/

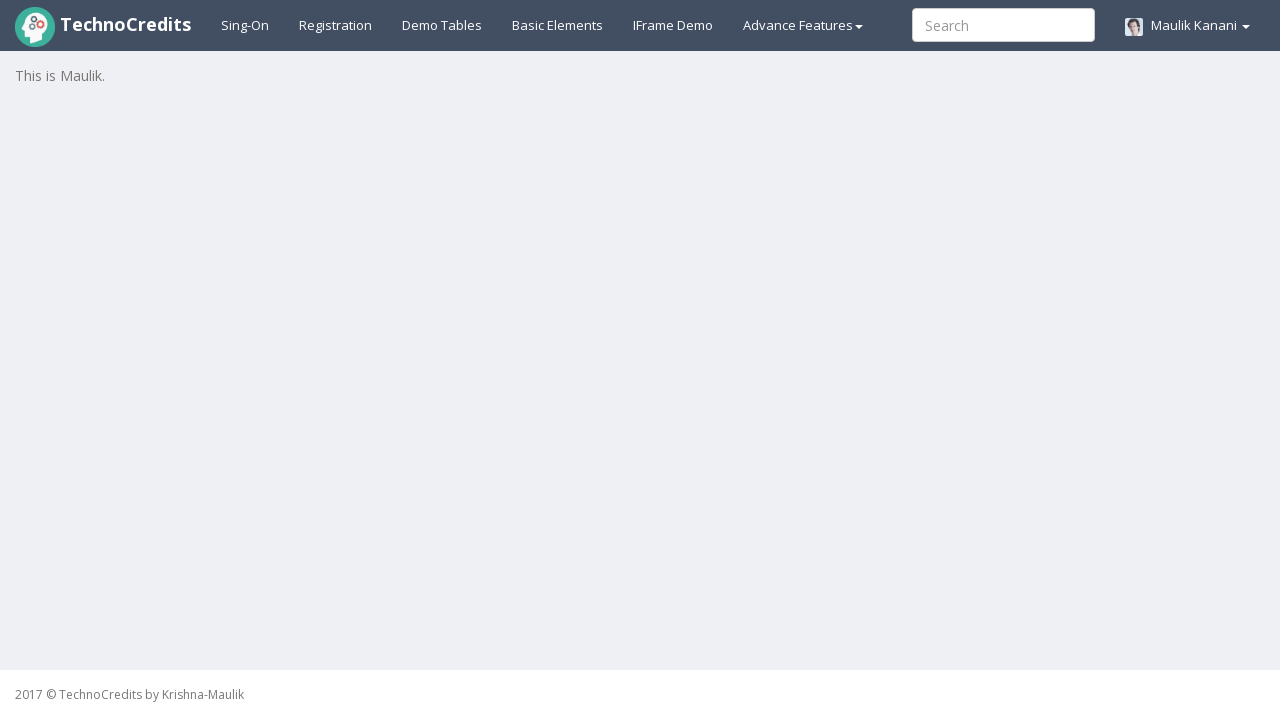

Clicked on the demo table link at (442, 25) on a#demotable
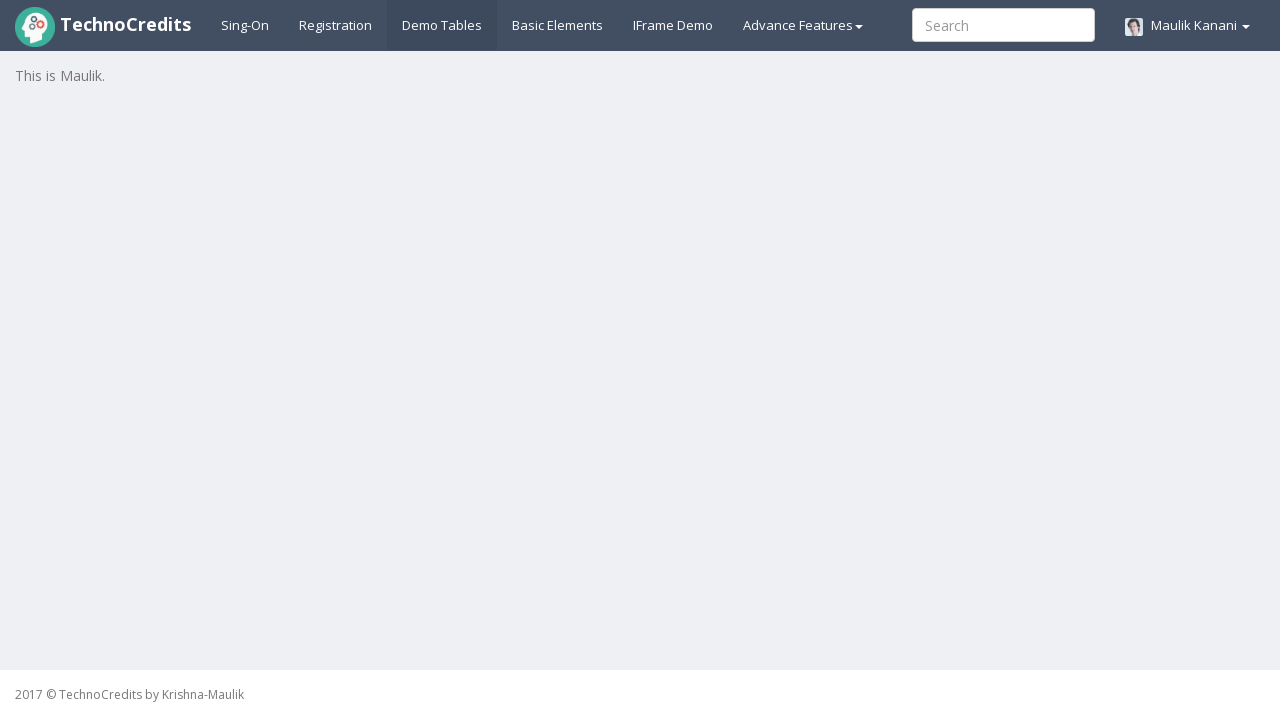

Table with id 'table1' loaded successfully
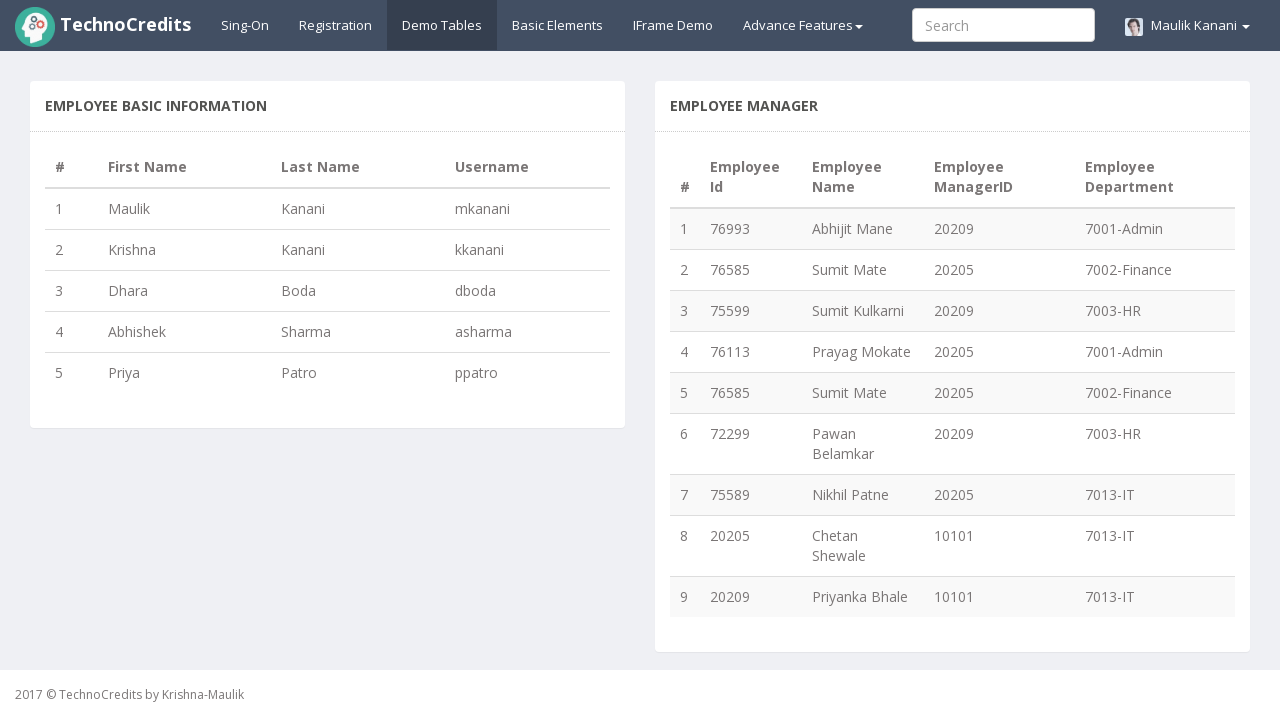

Counted table rows: 5 rows found
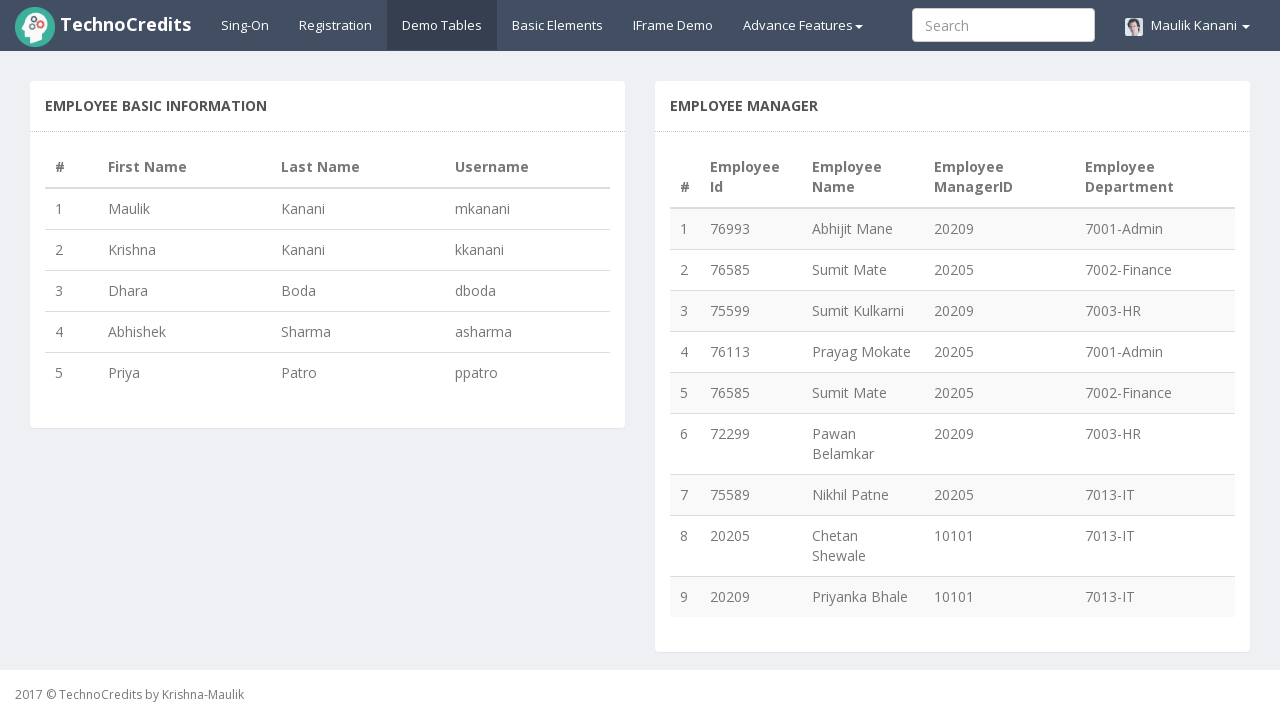

Counted table columns: 4 columns found
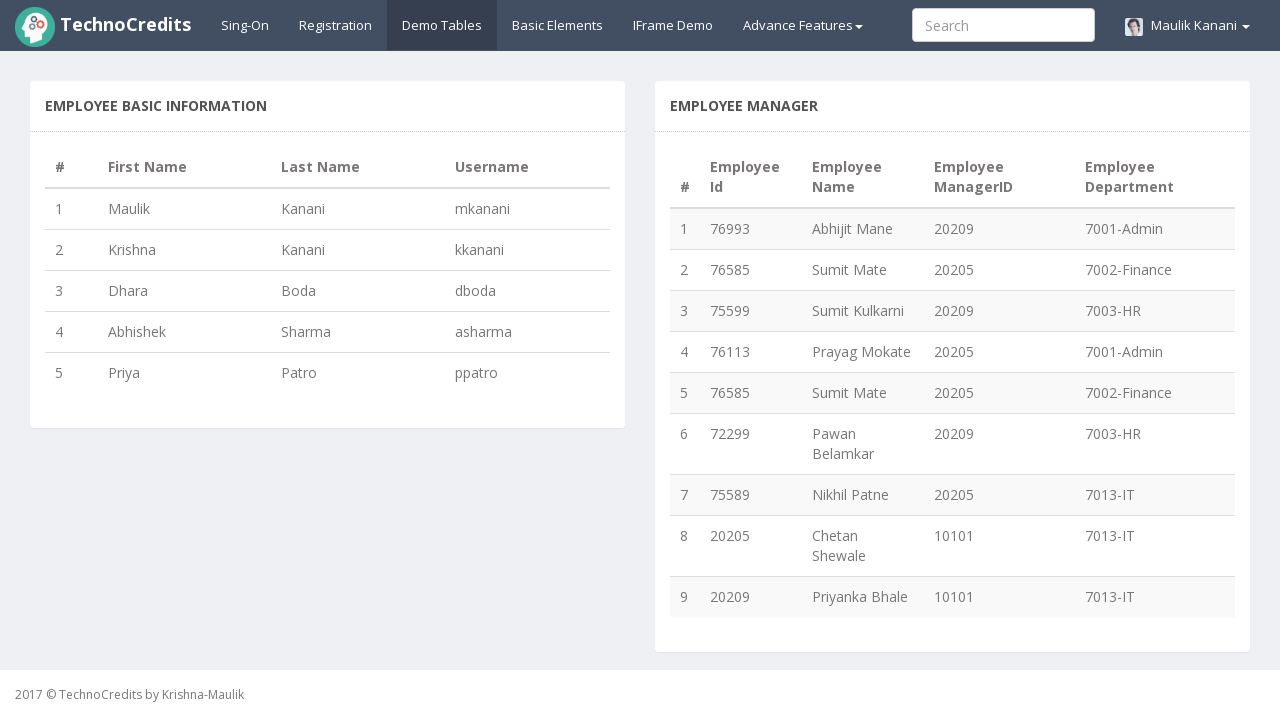

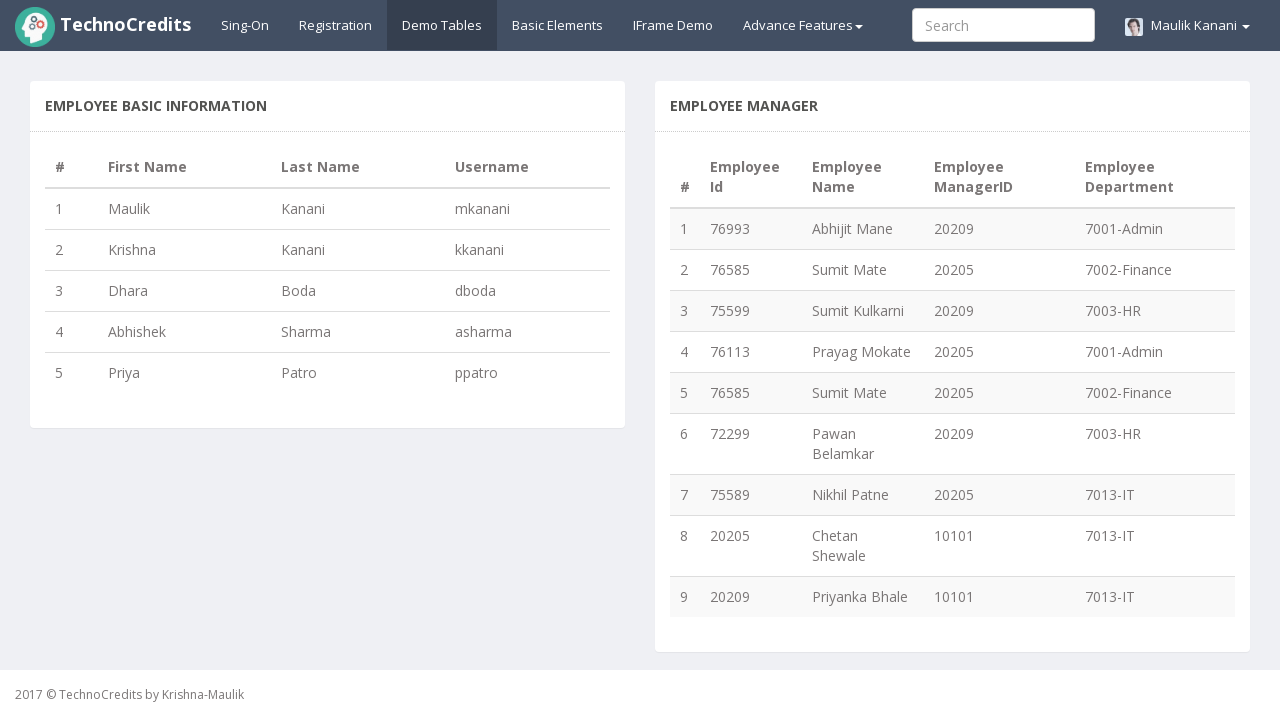